Tests various button properties and interactions including checking if a button is disabled, getting button position and color, measuring button dimensions, hovering over a button, and clicking a navigation button

Starting URL: https://leafground.com/button.xhtml

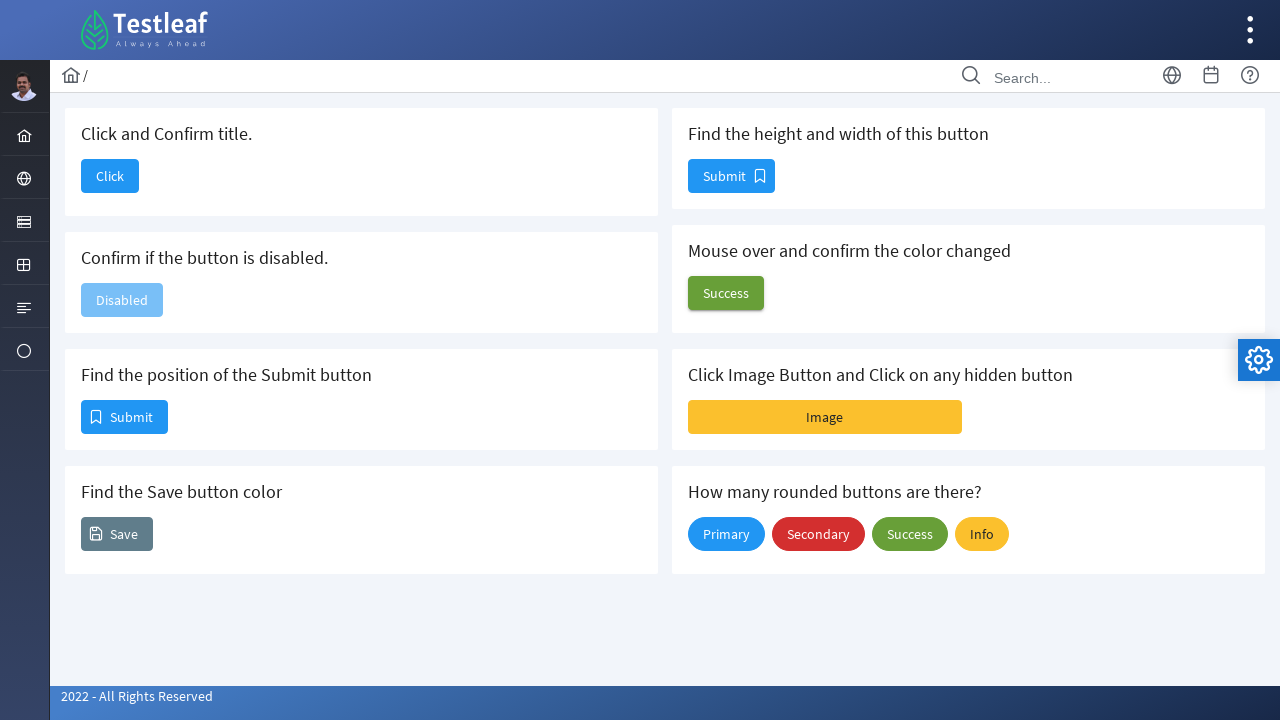

Checked if disabled button is enabled
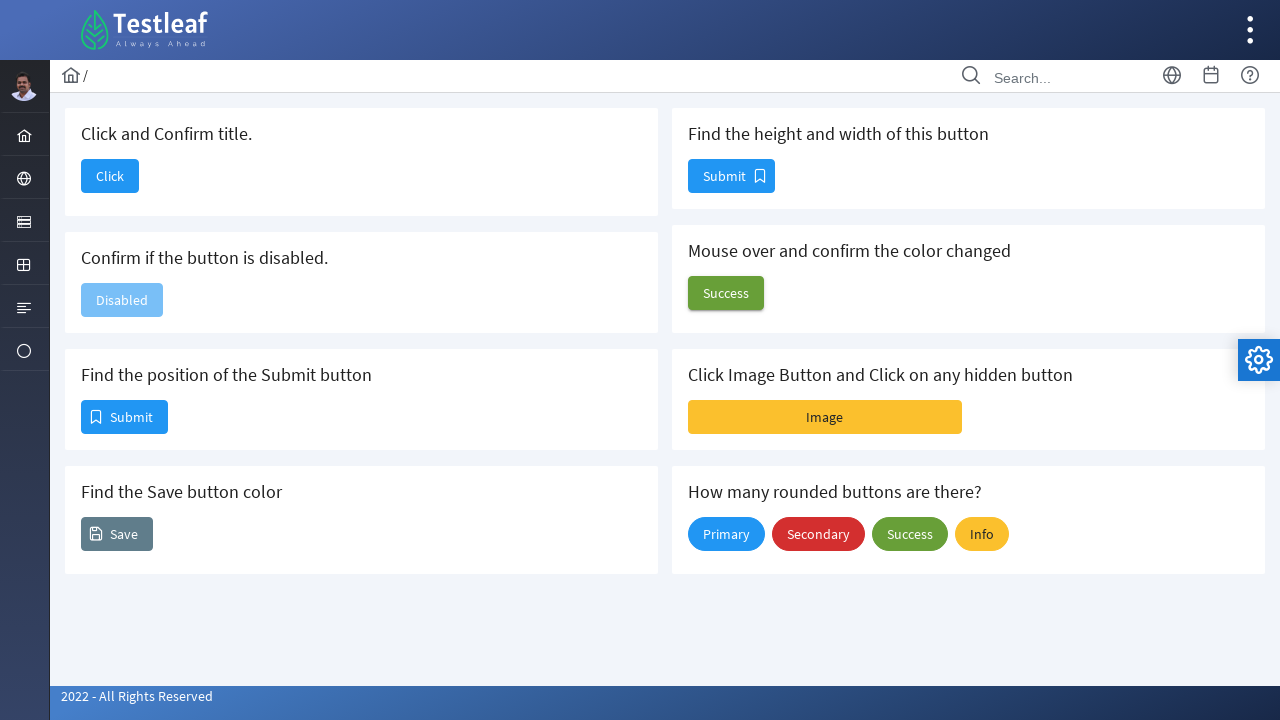

Retrieved button position bounding box
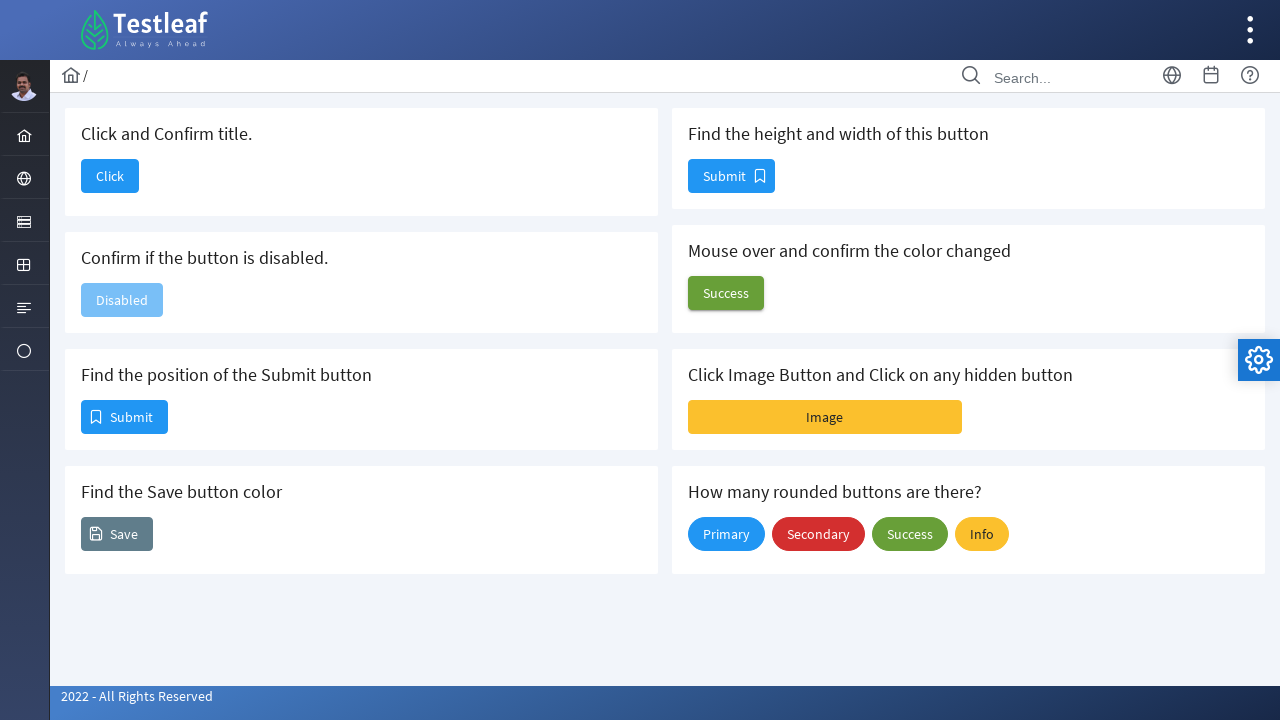

Retrieved button background color using JavaScript evaluation
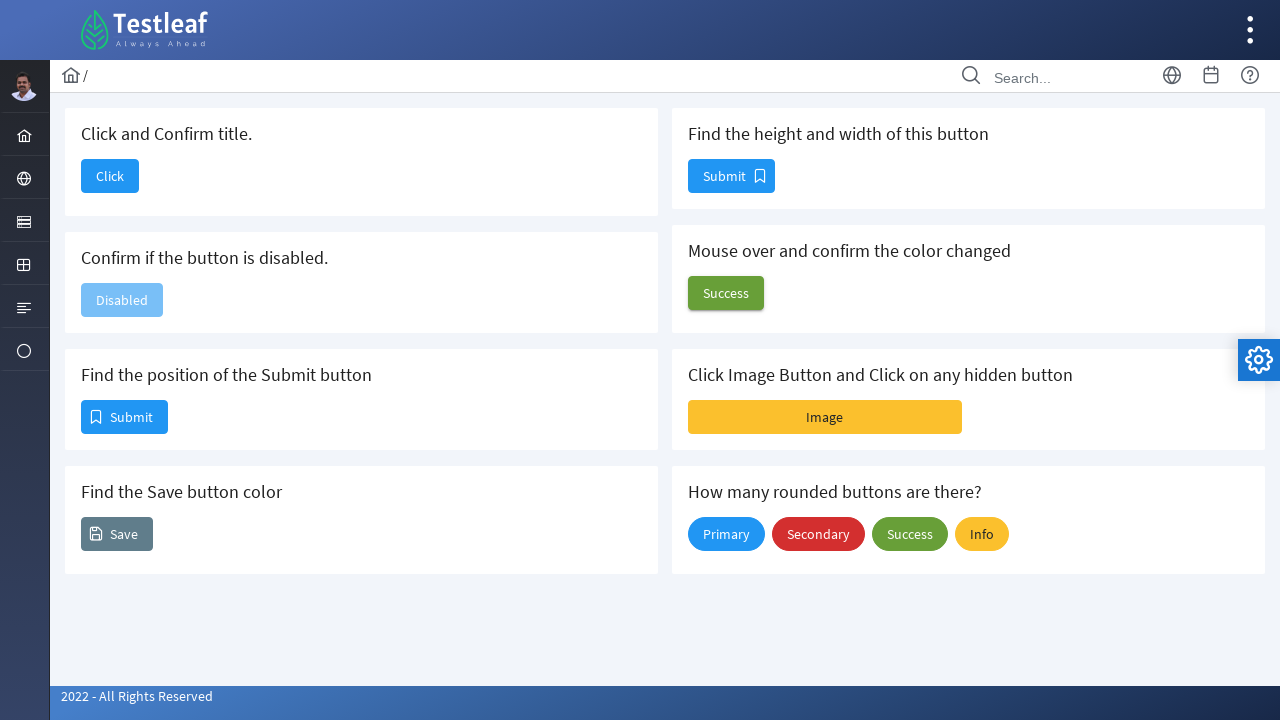

Retrieved button dimensions (height and width)
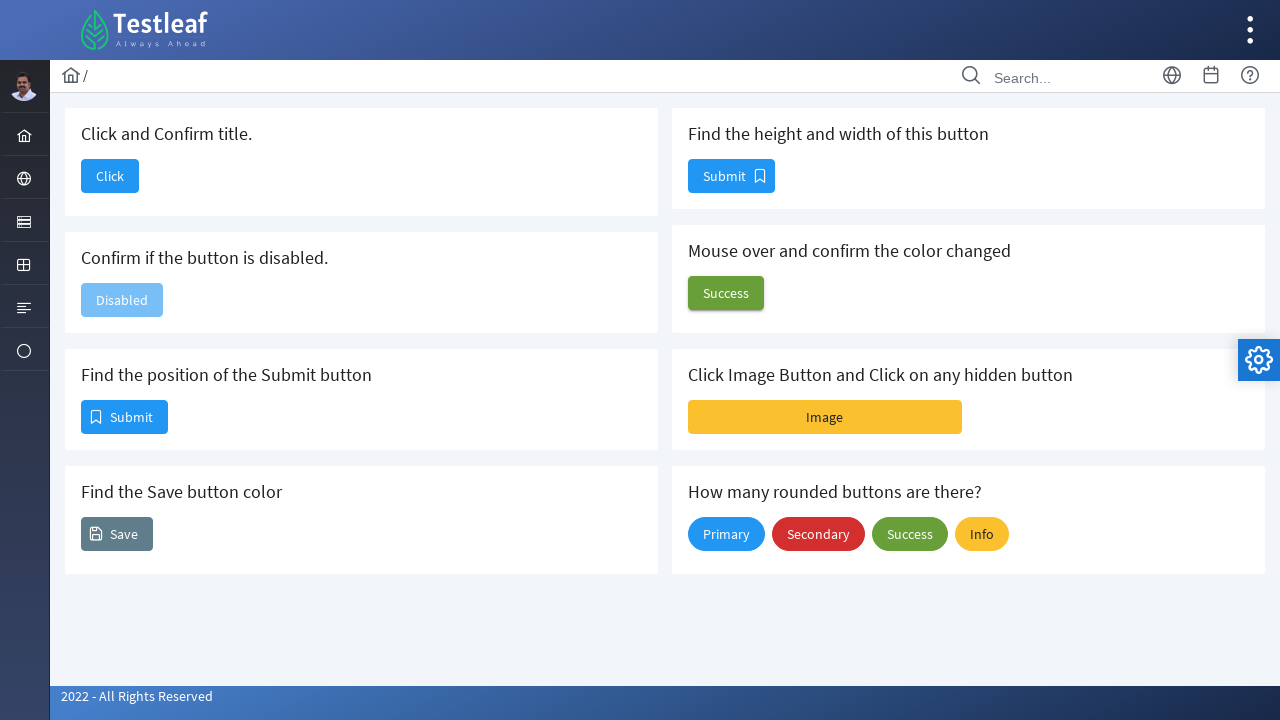

Hovered over button to check color change on hover at (726, 293) on #j_idt88\:j_idt100
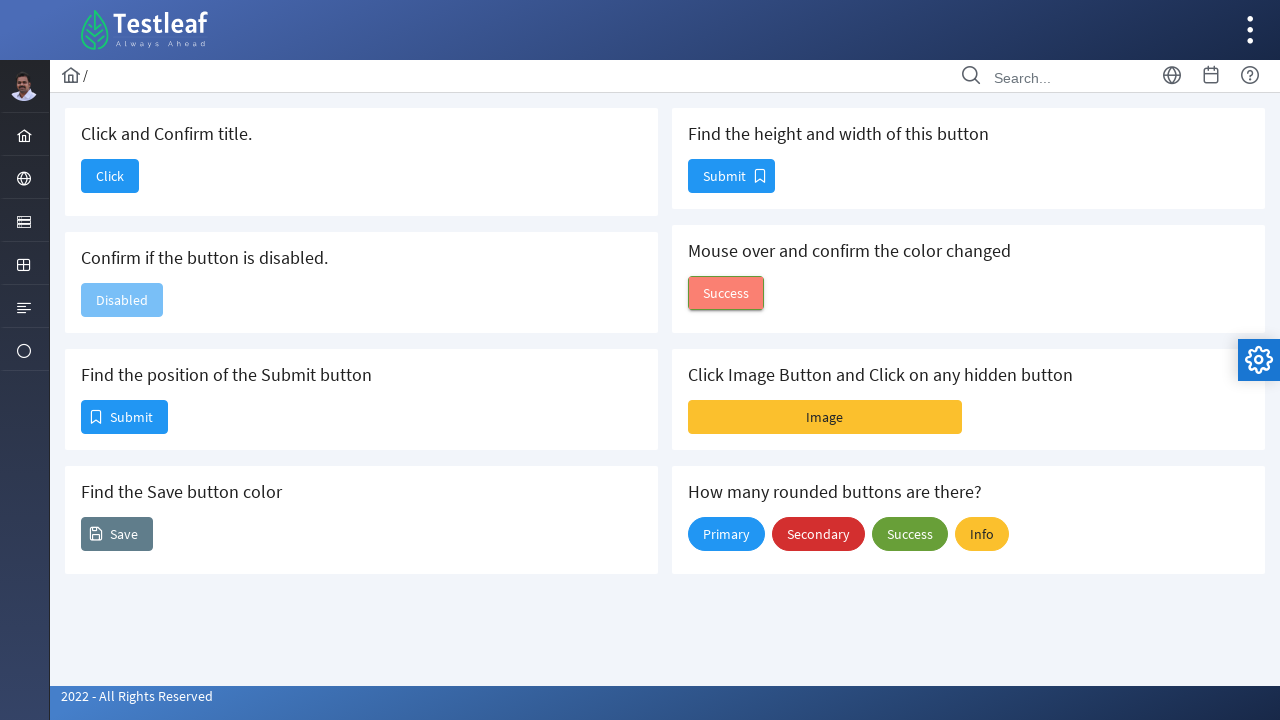

Clicked home navigation button at (110, 176) on #j_idt88\:j_idt90
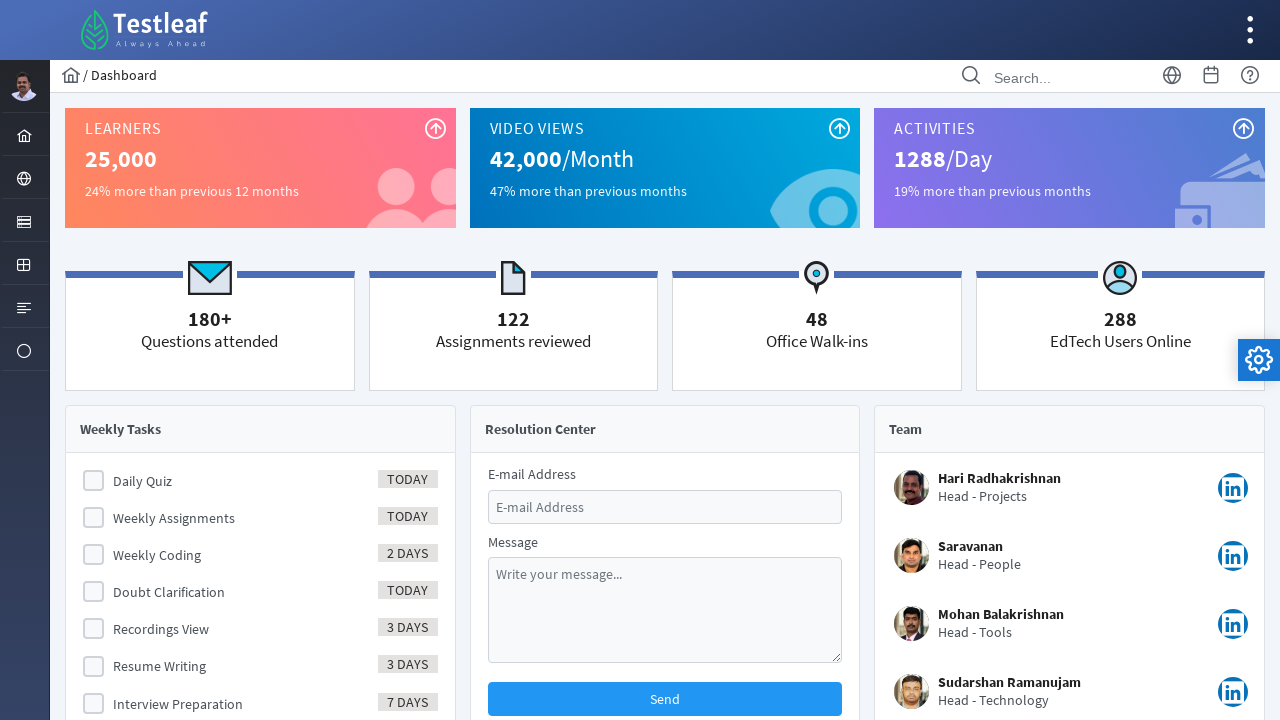

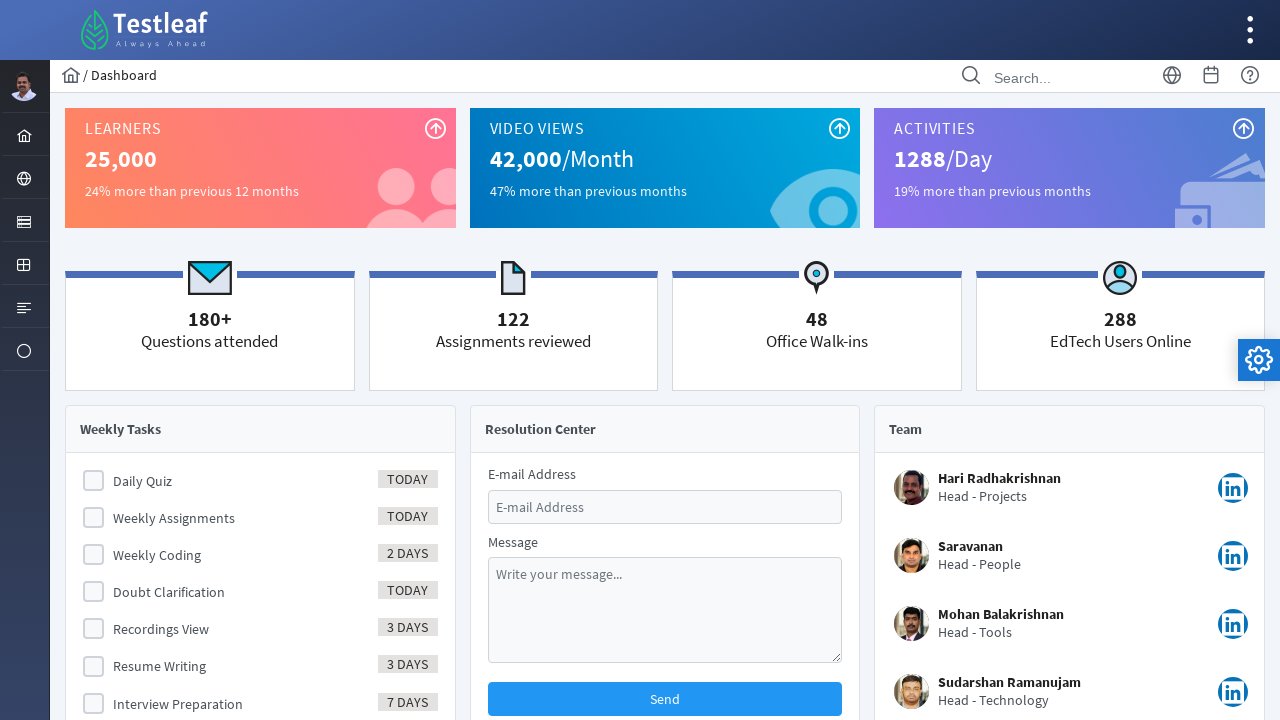